Tests date picker functionality by using JavaScript to set a date value in a readonly date input field

Starting URL: https://www.tutorialspoint.com/selenium/practice/date-picker.php

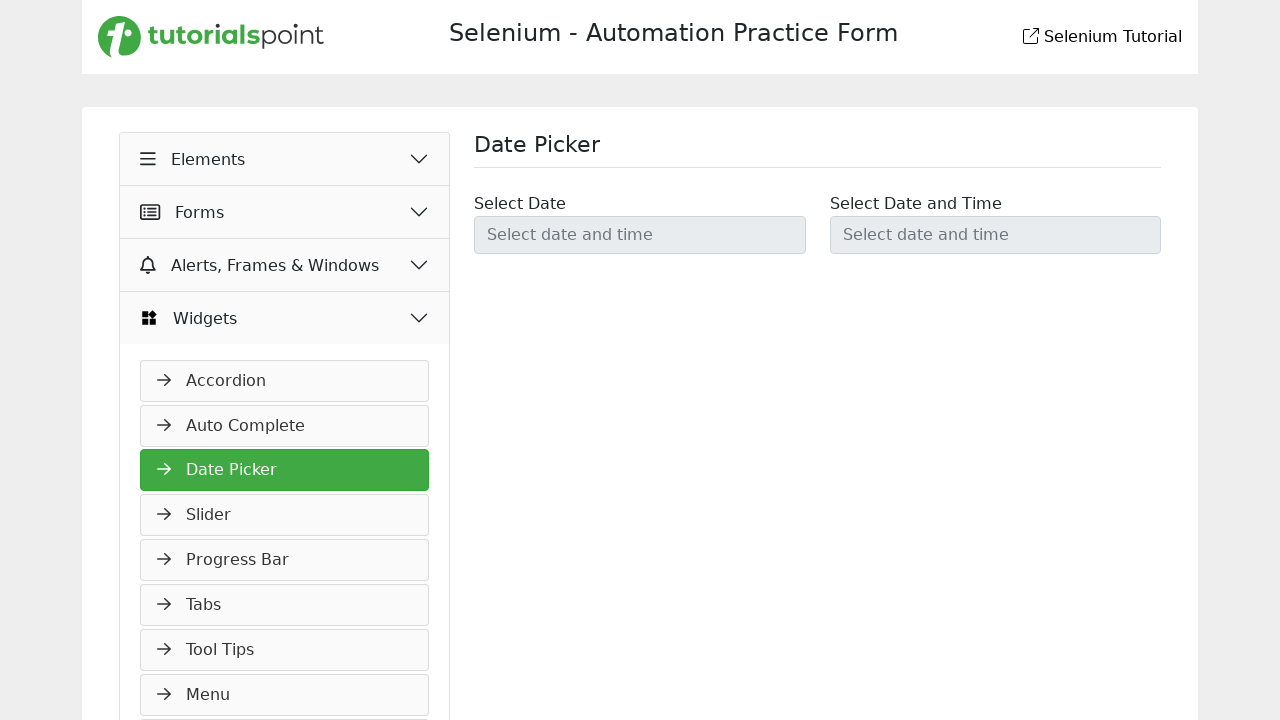

Navigated to date picker practice page
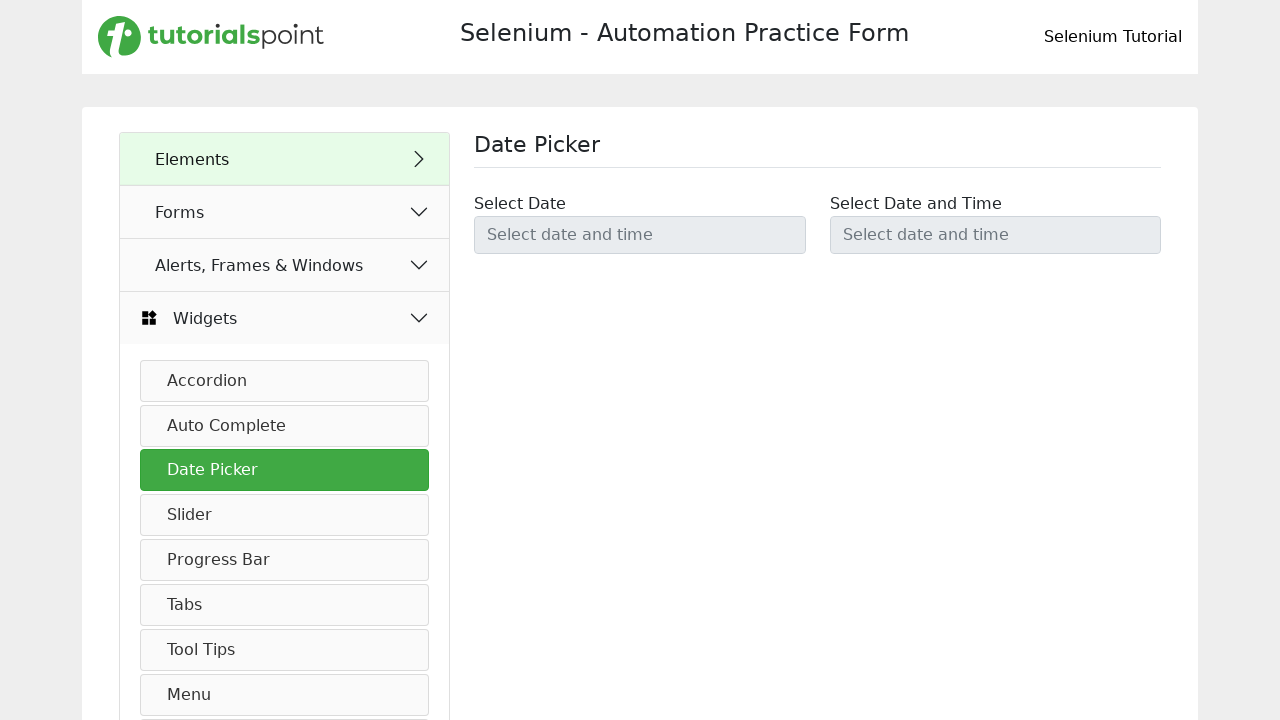

Located date picker element with ID datetimepicker1
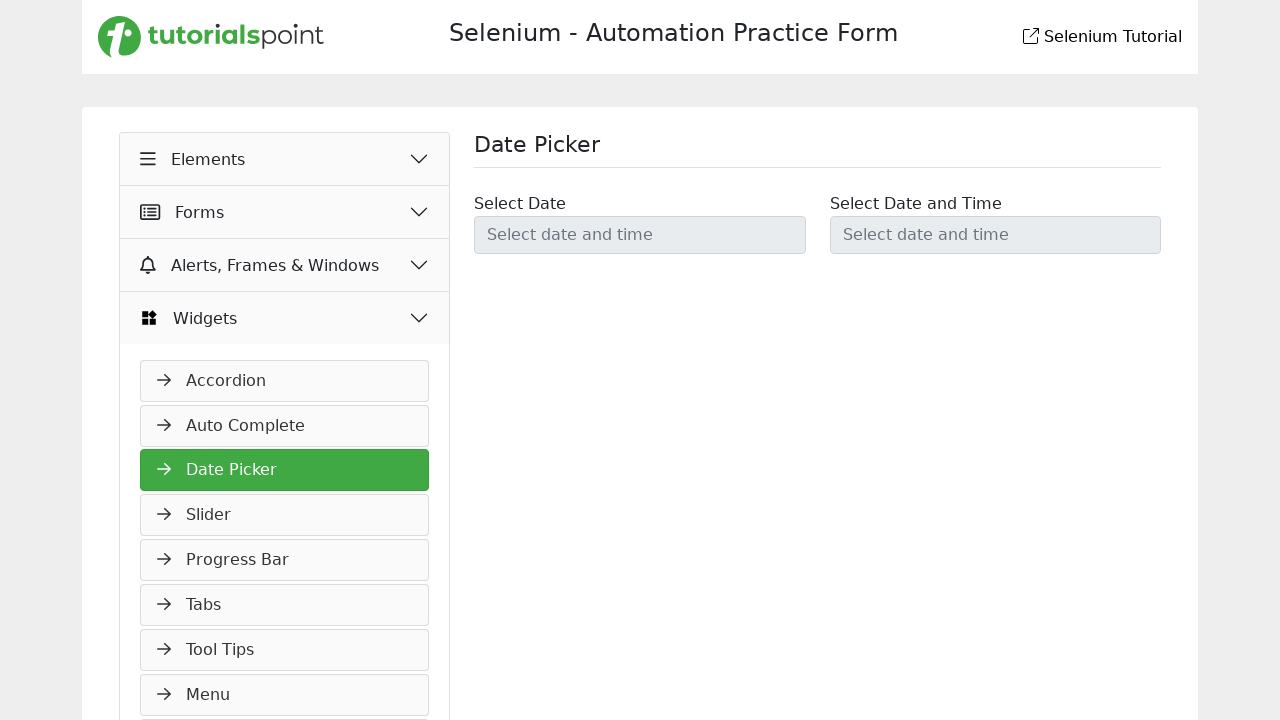

Set date value to 2025-03-21 using JavaScript on readonly field
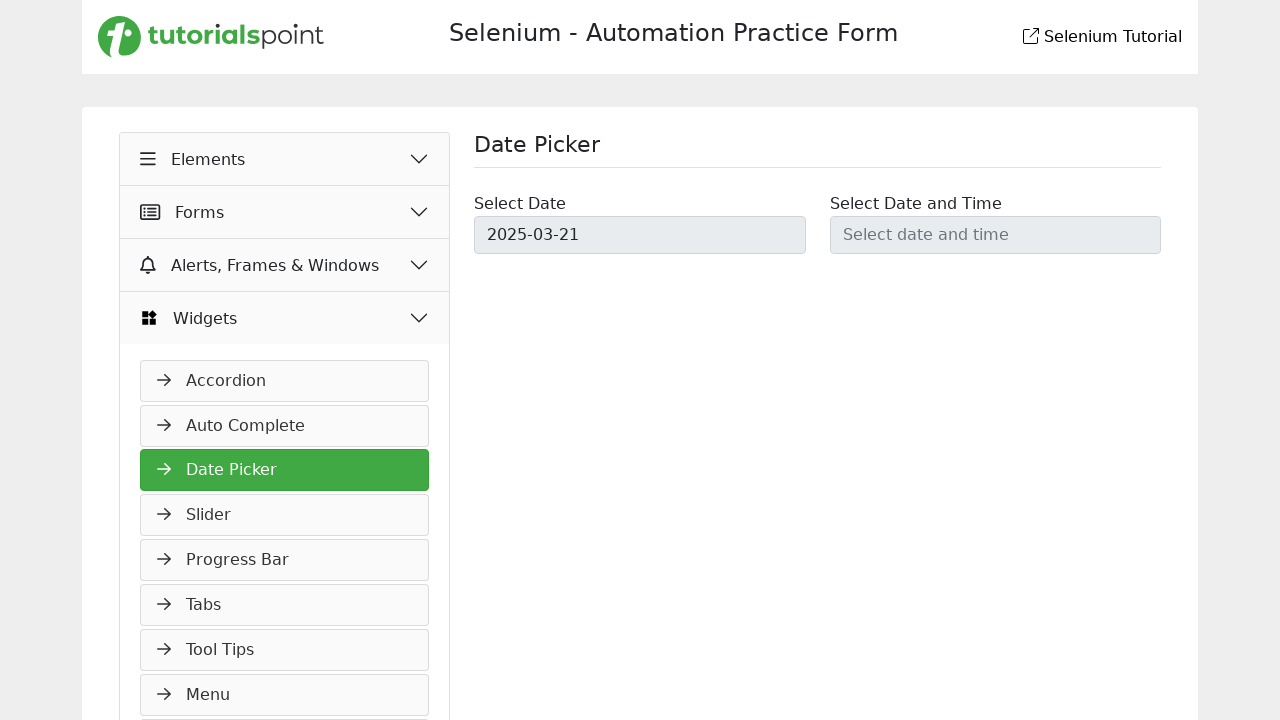

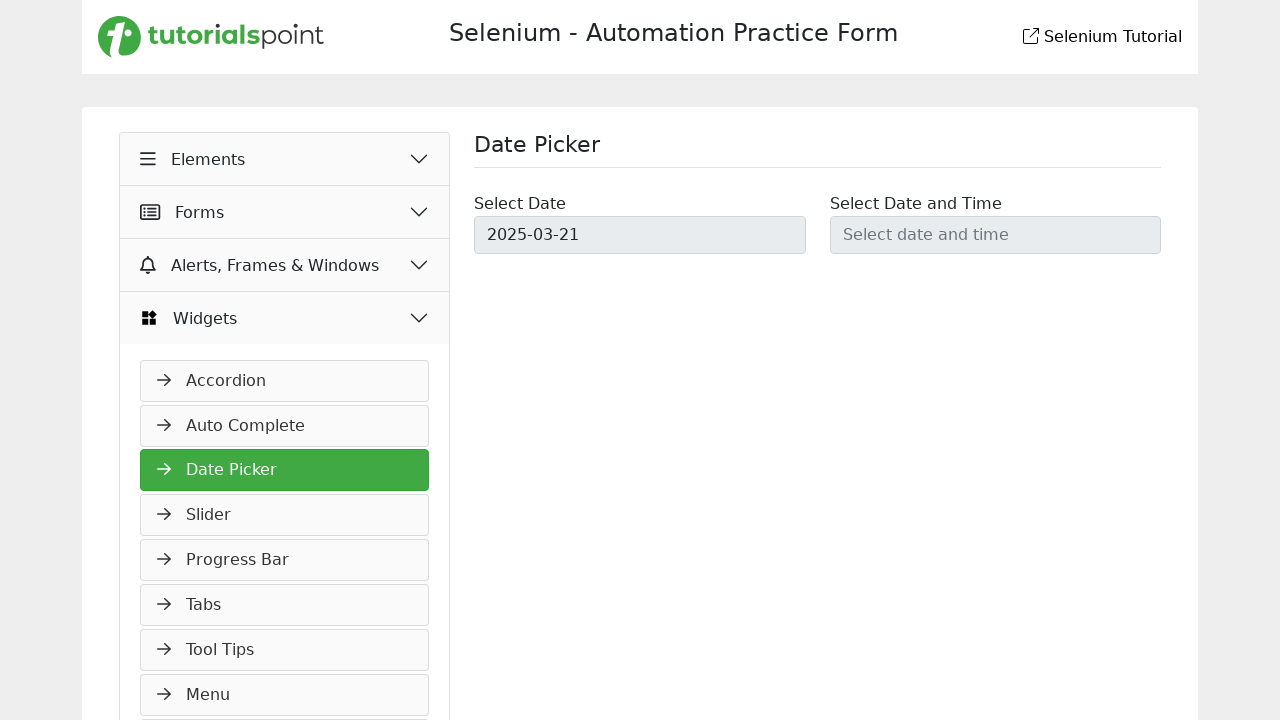